Tests category navigation by clicking on Women category, then Dress subcategory, verifying the page, then clicking on a Men subcategory to verify navigation.

Starting URL: http://automationexercise.com

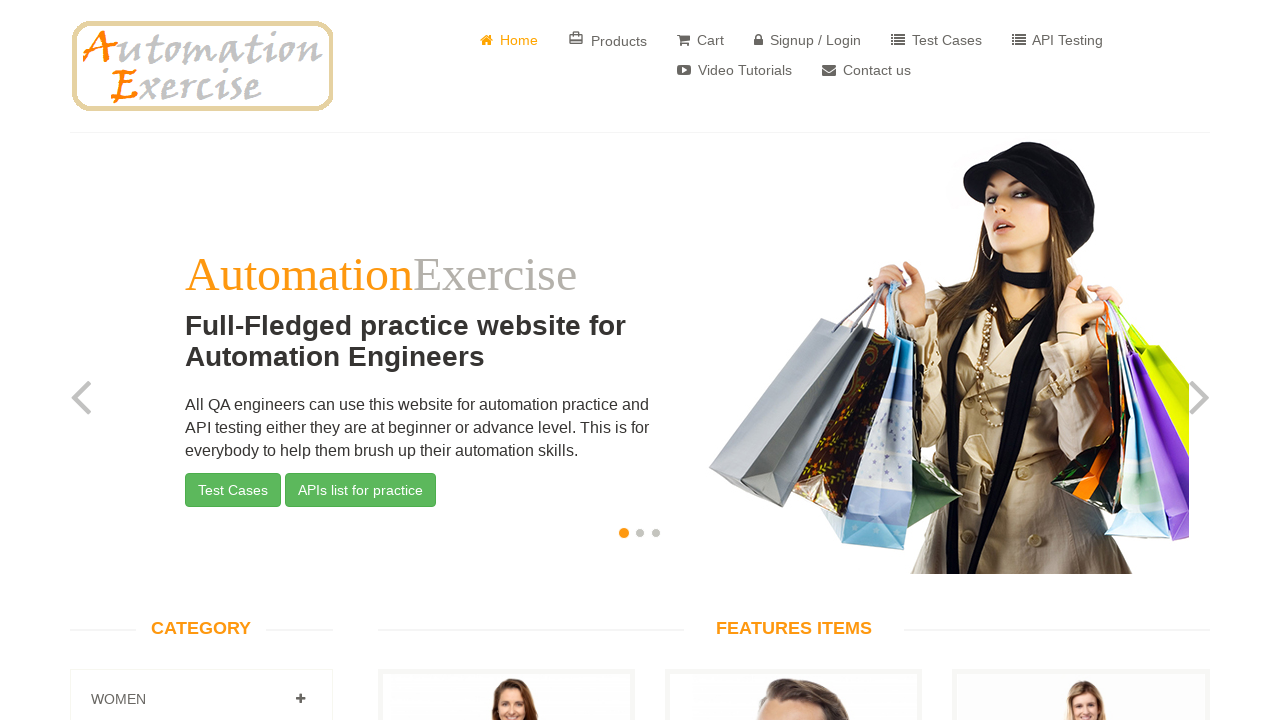

Waited for category products sidebar to load
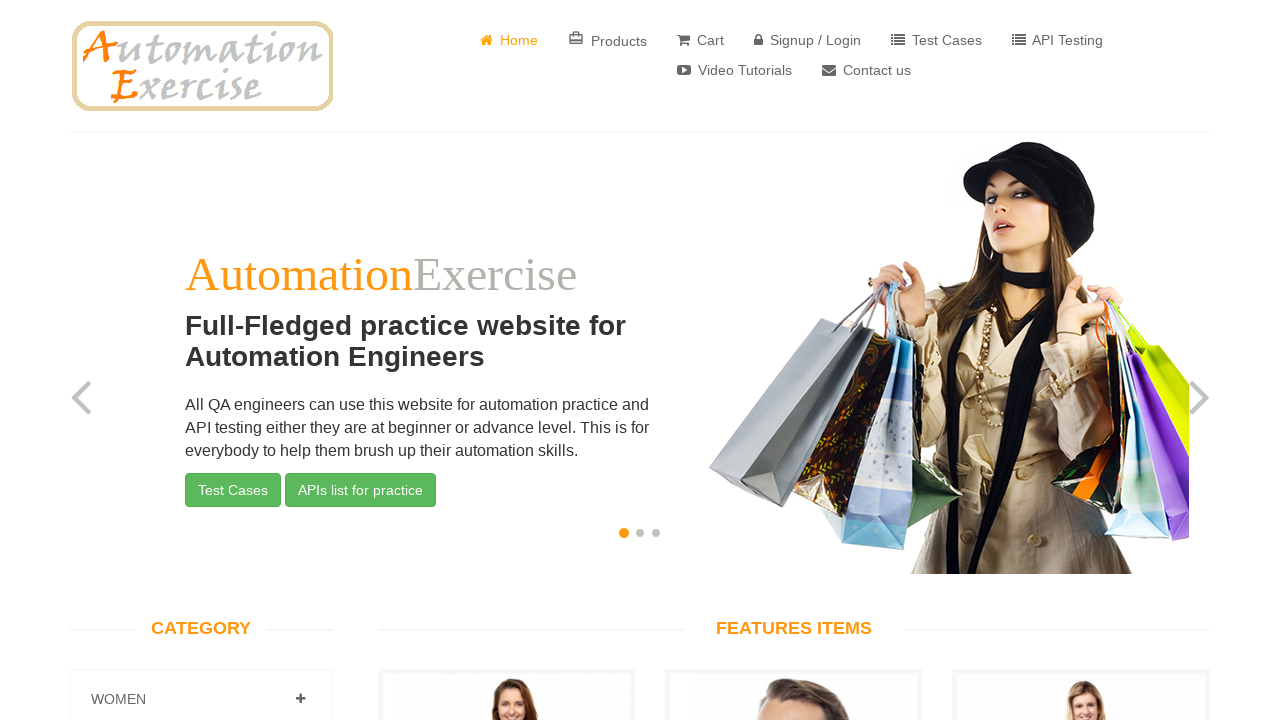

Clicked on Women category at (300, 699) on a[href='#Women']
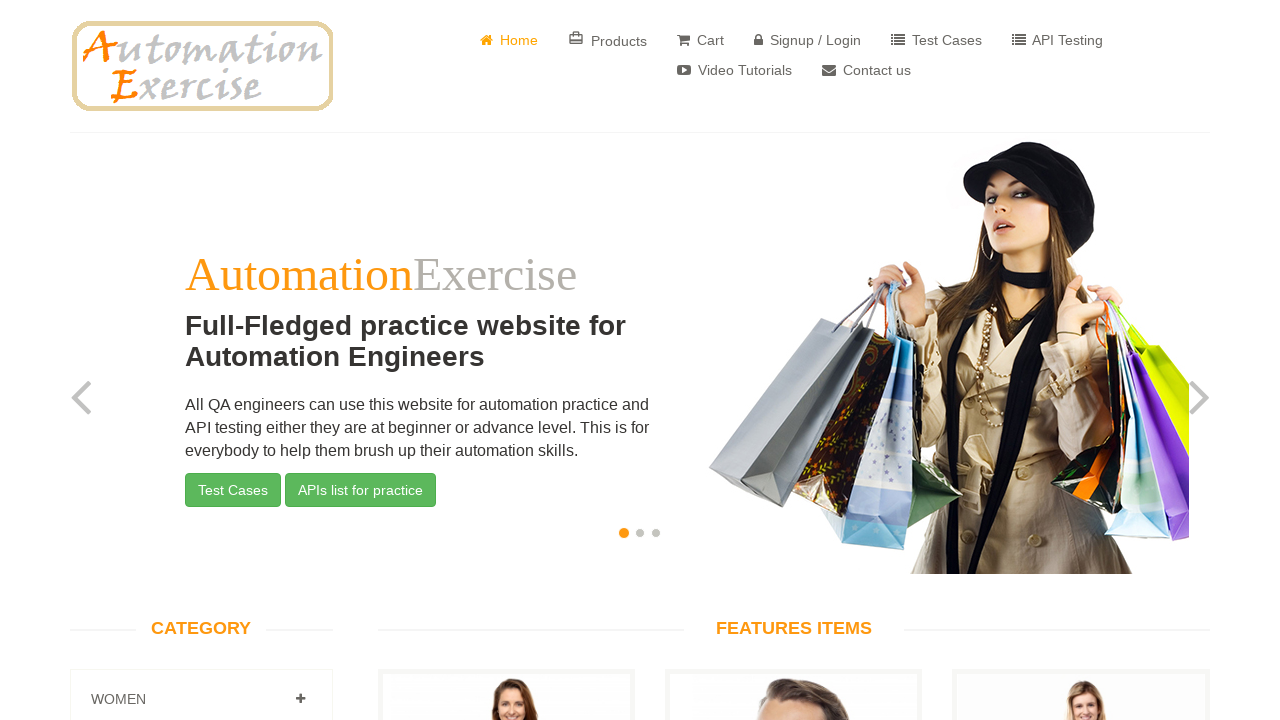

Clicked on Dress subcategory under Women at (127, 360) on a[href='/category_products/1']
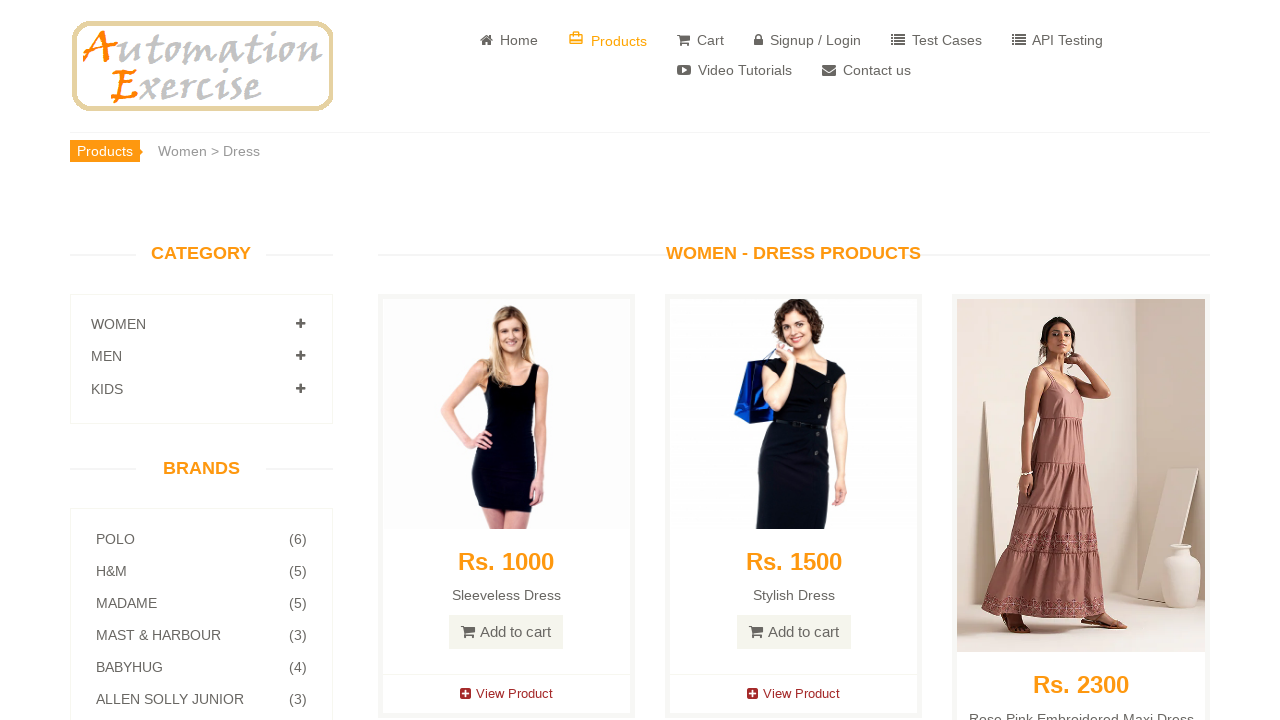

Verified Women - Dress Products page loaded
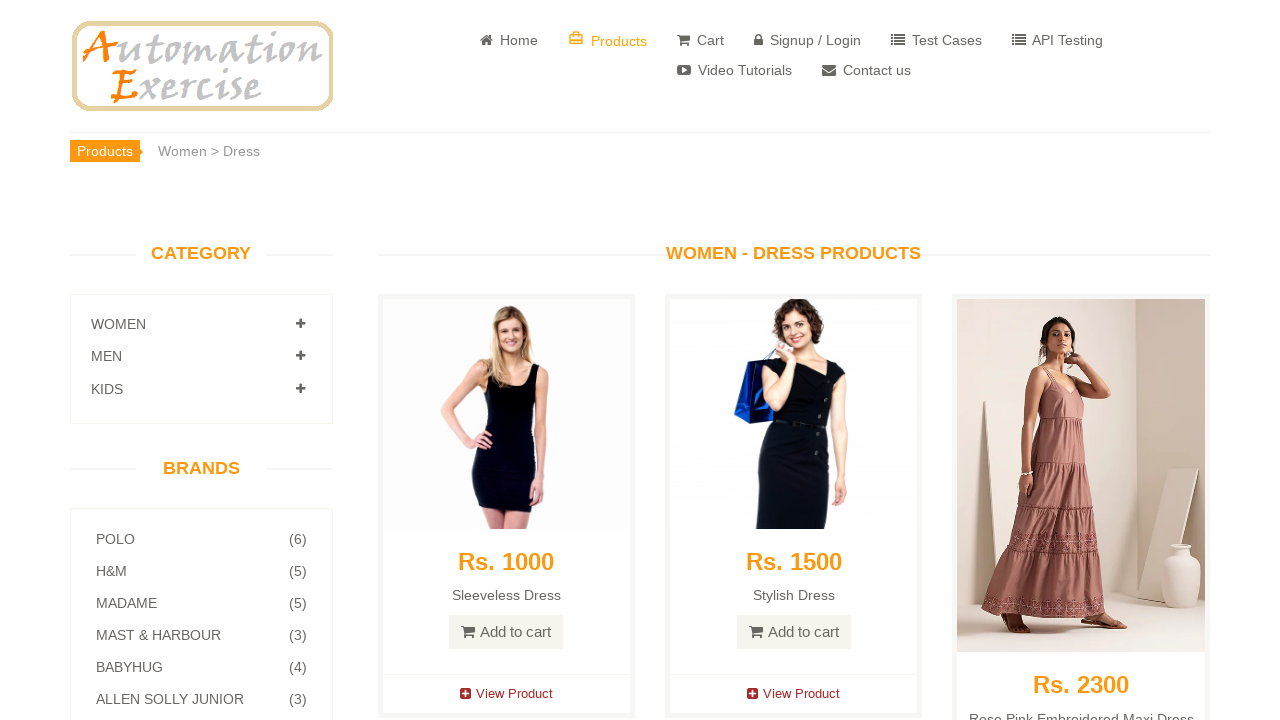

Clicked on Men category at (300, 356) on a[href='#Men']
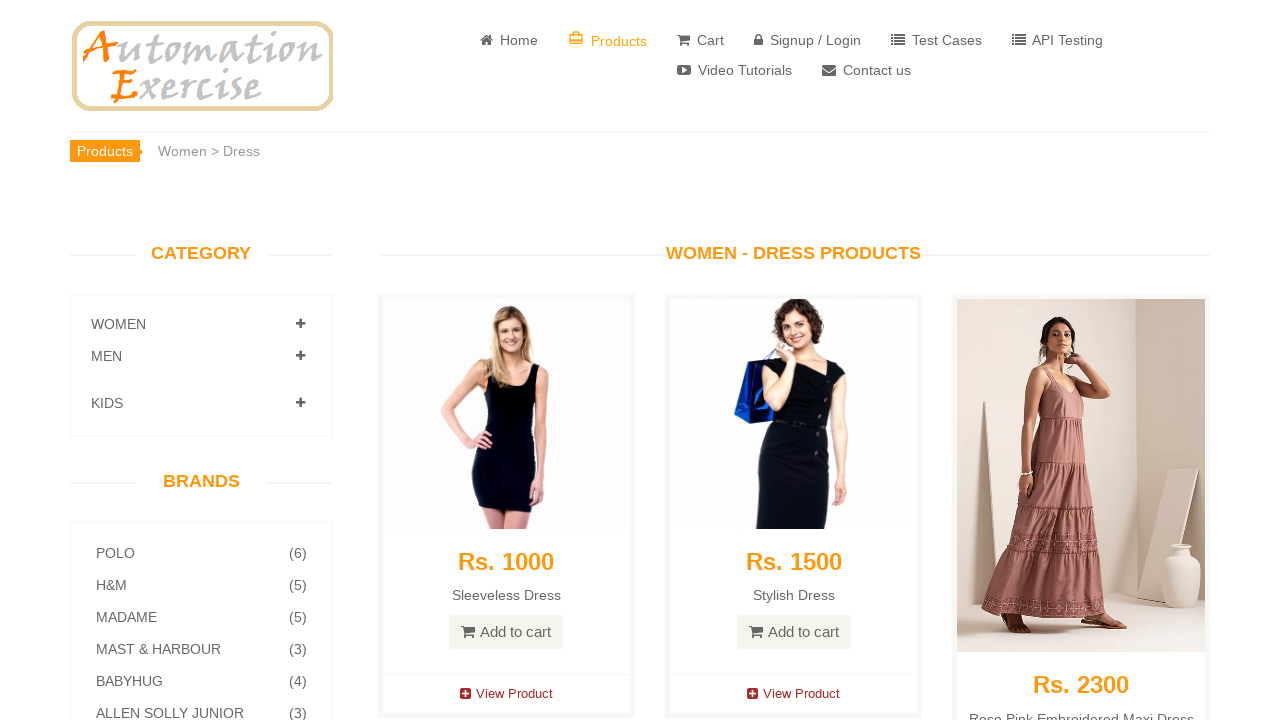

Clicked on Men subcategory at (132, 396) on a[href='/category_products/3']
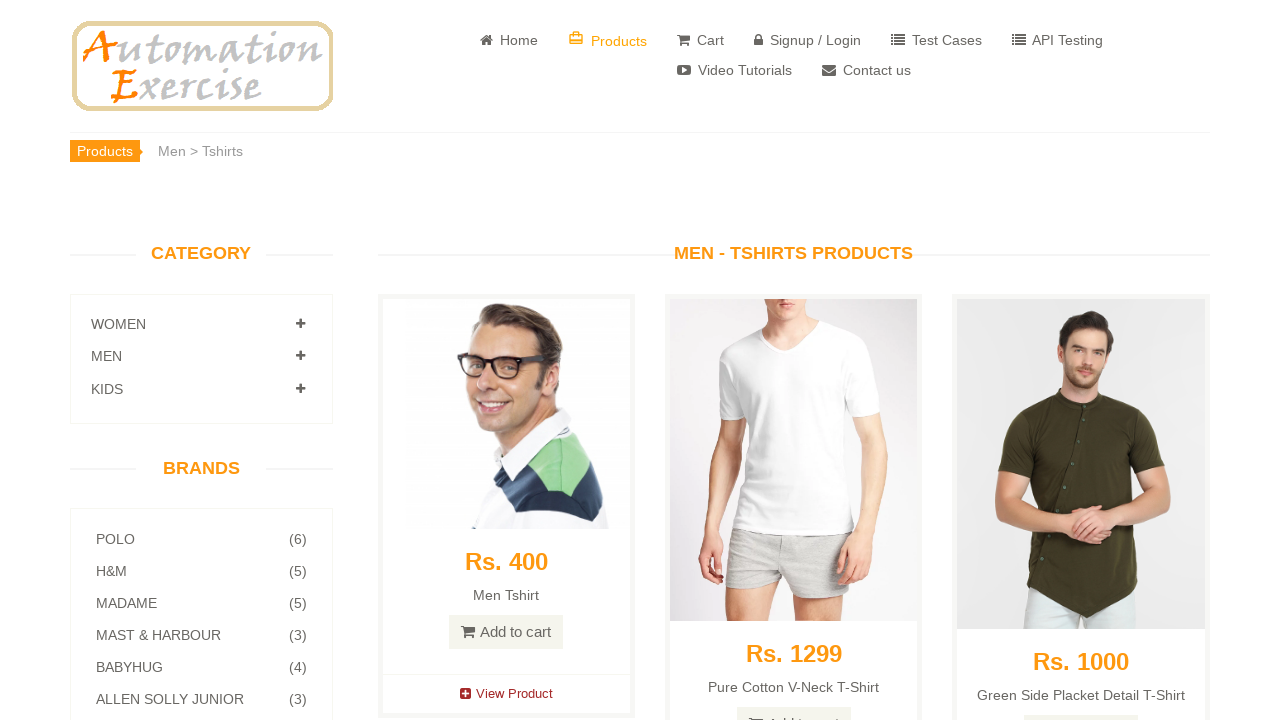

Verified features items section loaded for Men category
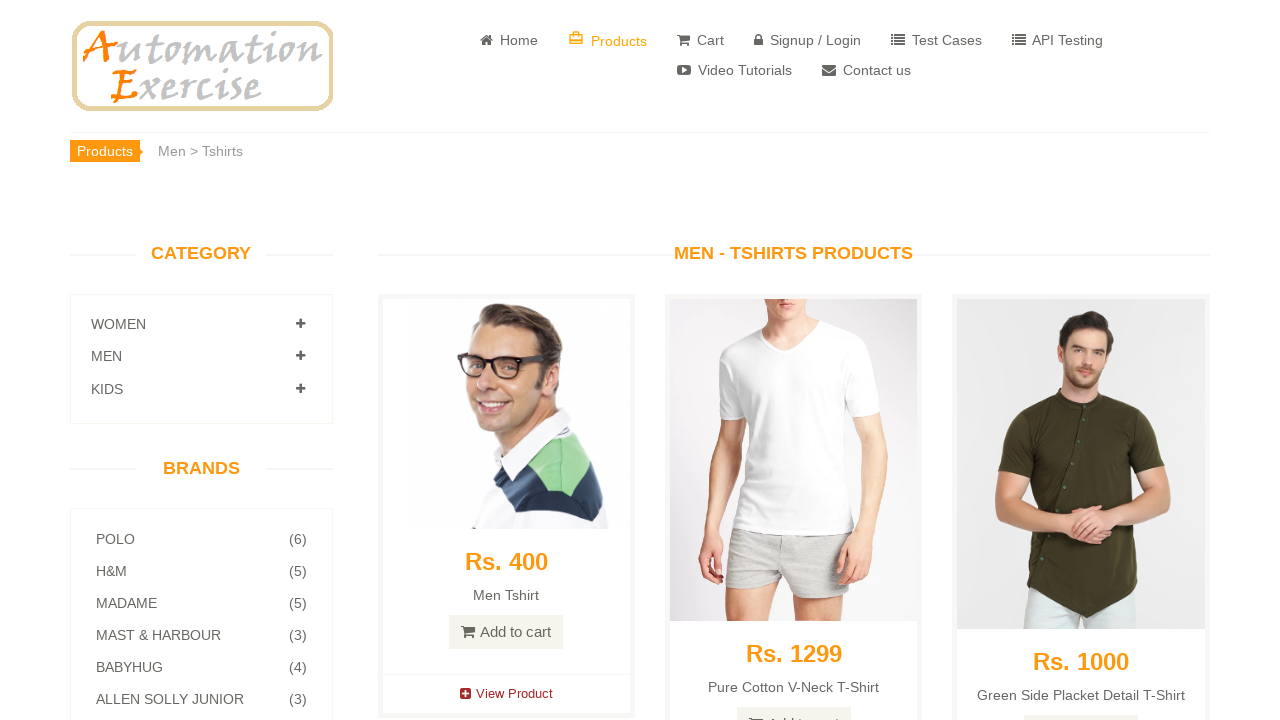

Verified Men category page header displayed
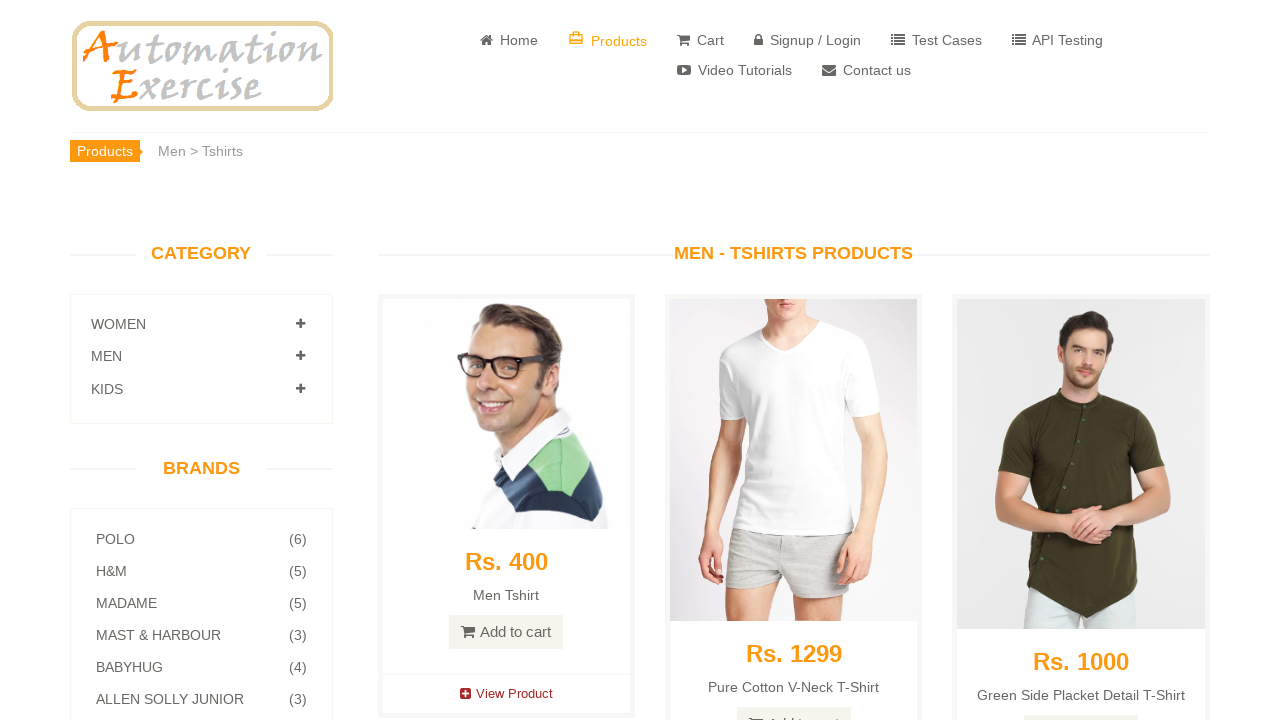

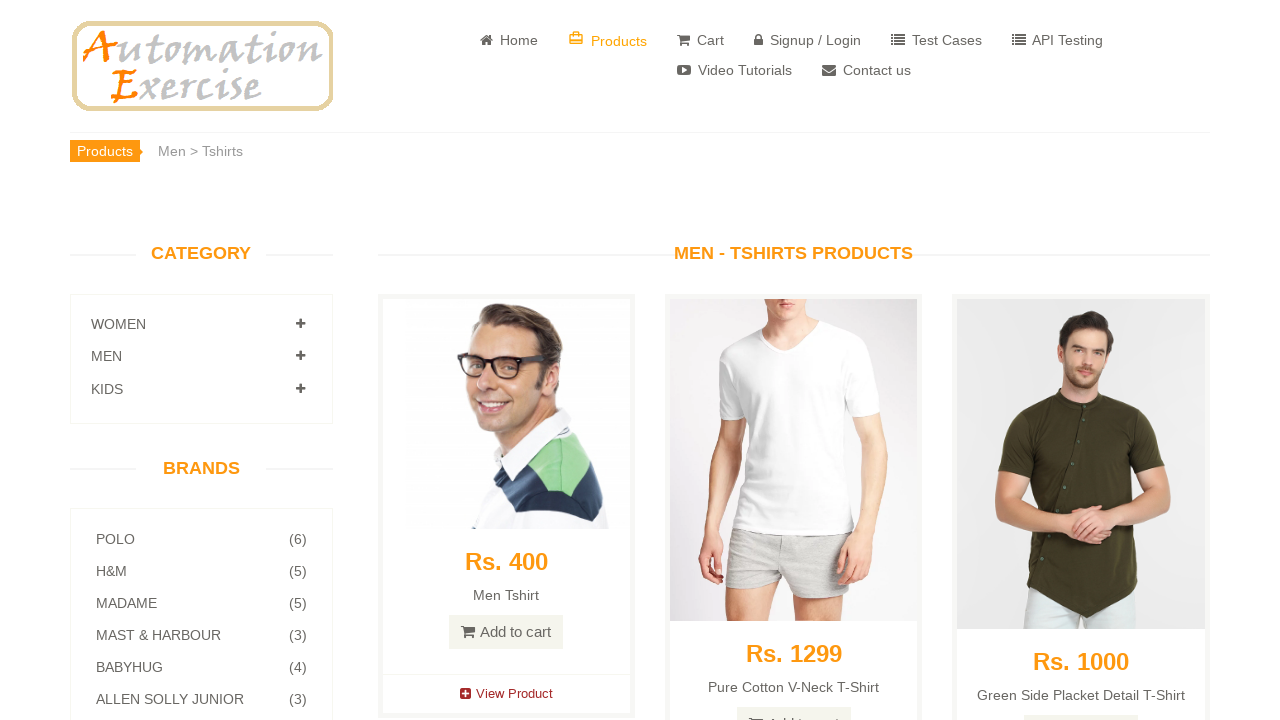